Tests hover interaction on a registration link on the login page of a QA course demo application

Starting URL: https://nikita-filonov.github.io/qa-automation-engineer-ui-course/#/auth/login

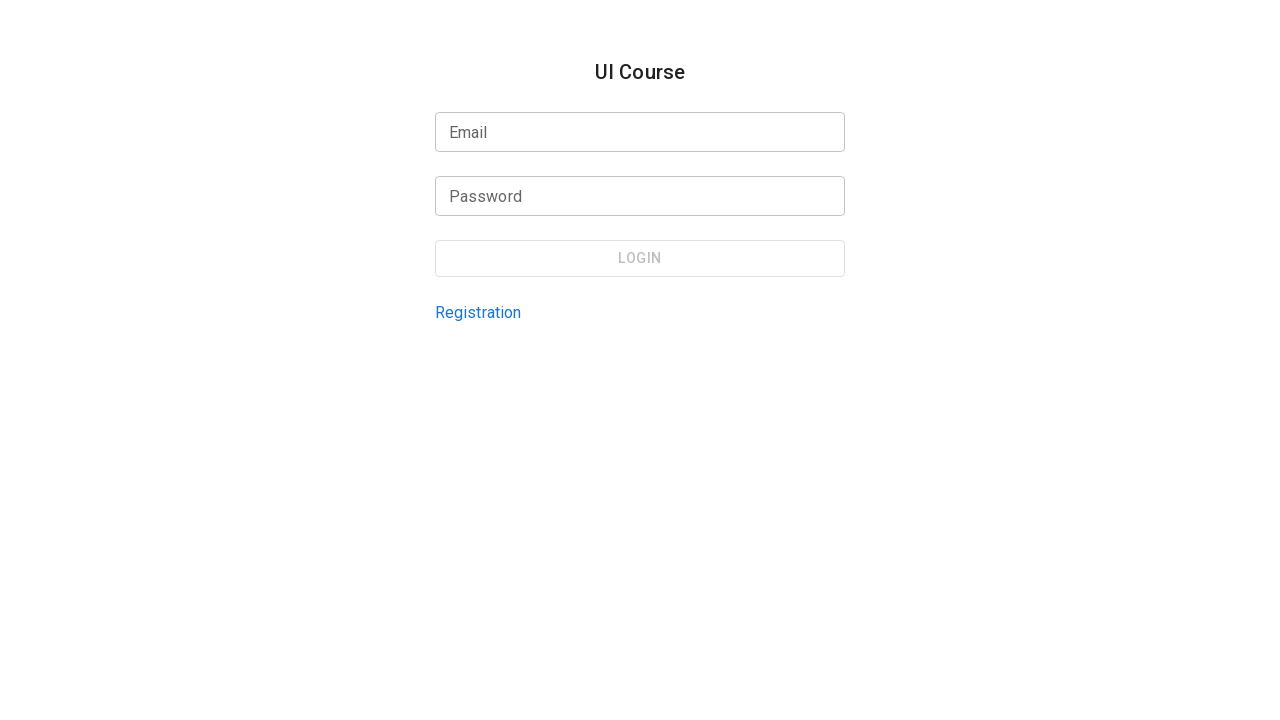

Located registration link element using test ID
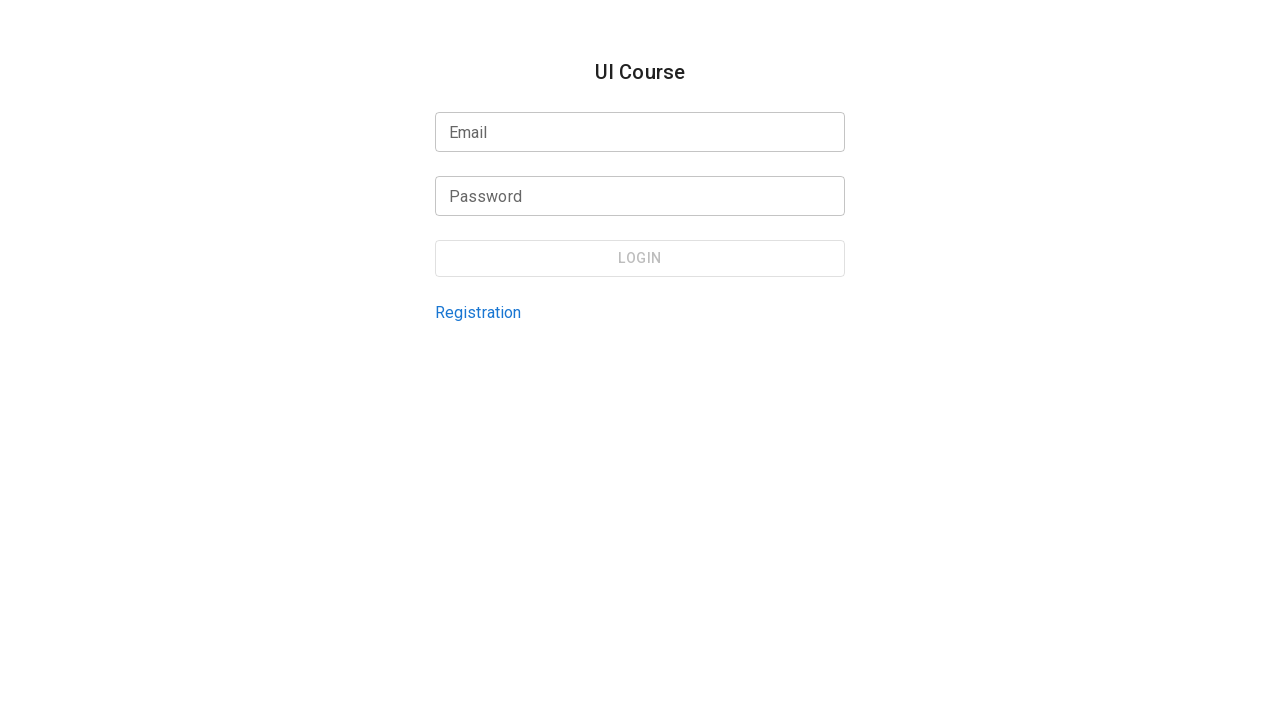

Hovered over the registration link at (478, 312) on internal:testid=[data-testid="login-page-registration-link"s]
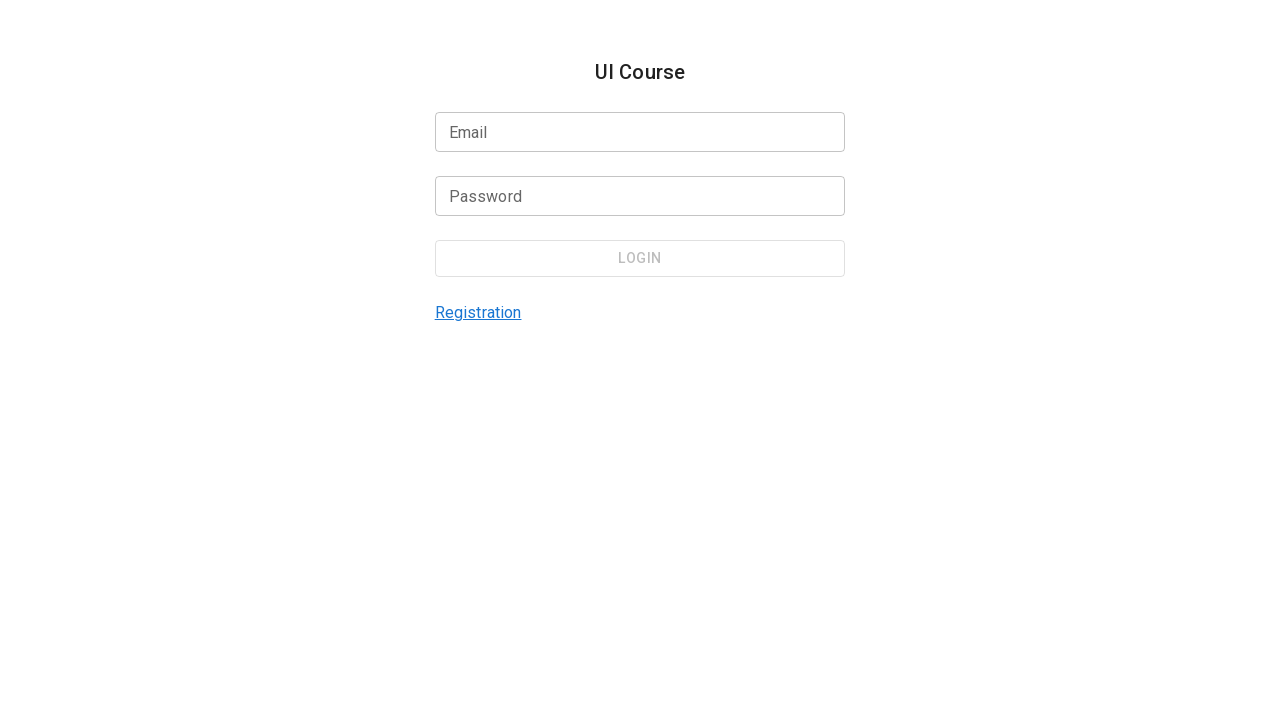

Waited 1000ms for hover effect to be visible
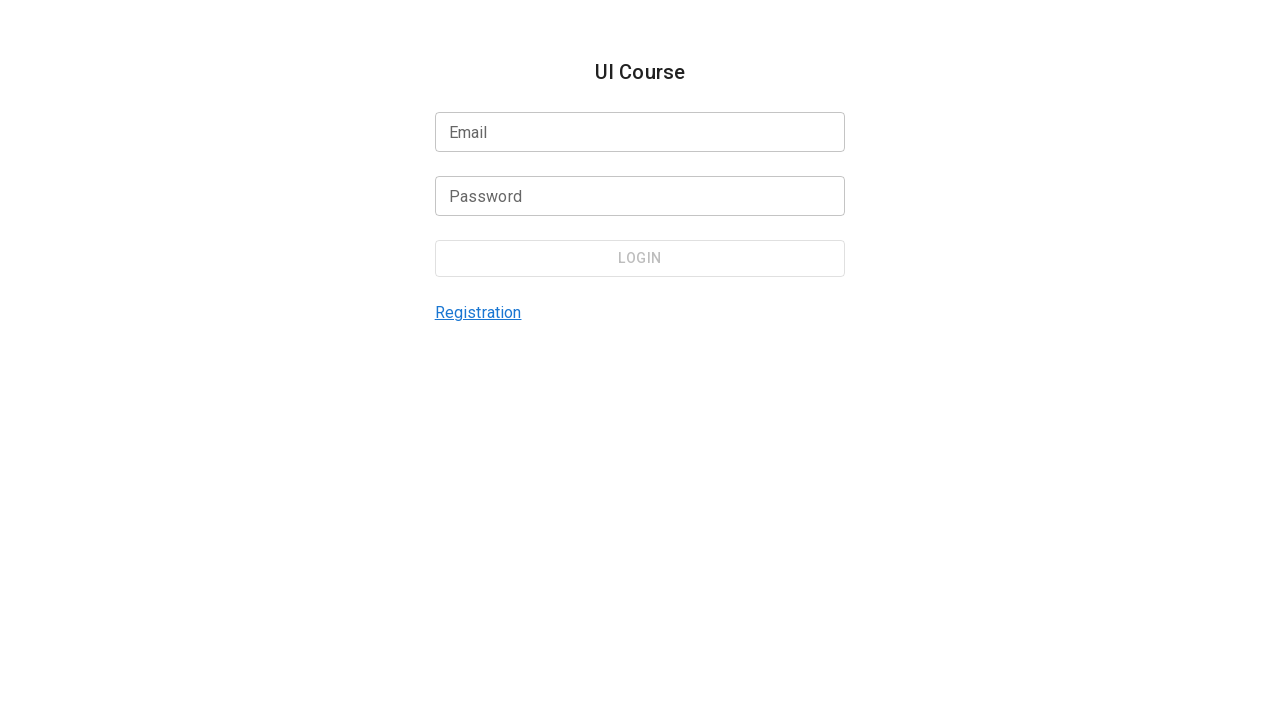

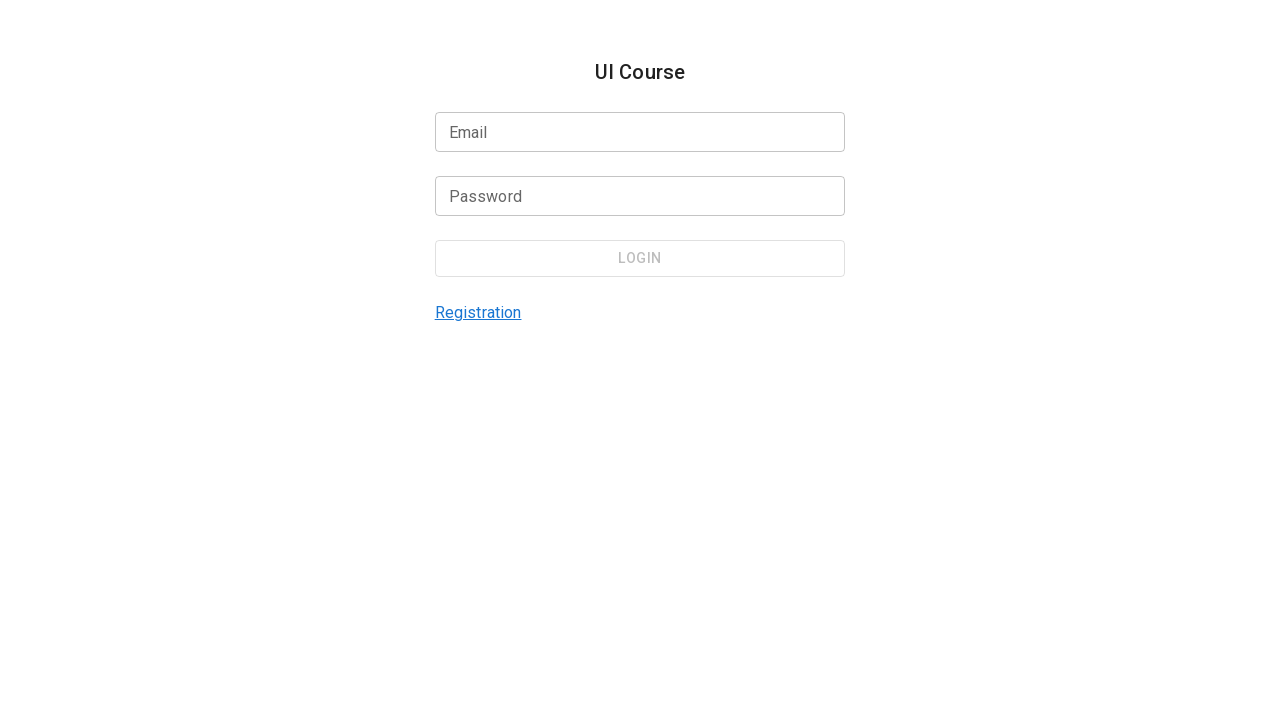